Tests that plus and minus buttons add and remove items from cart

Starting URL: https://coffee-cart.app/

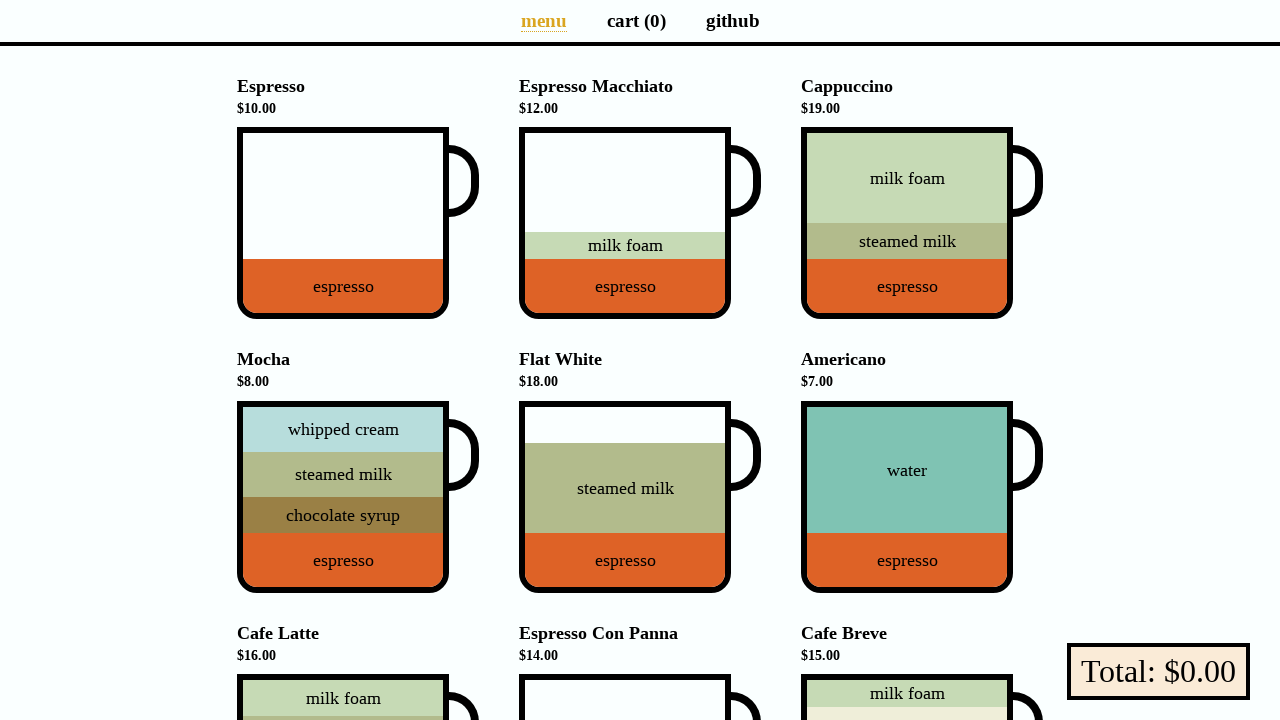

Waited for menu entries to load
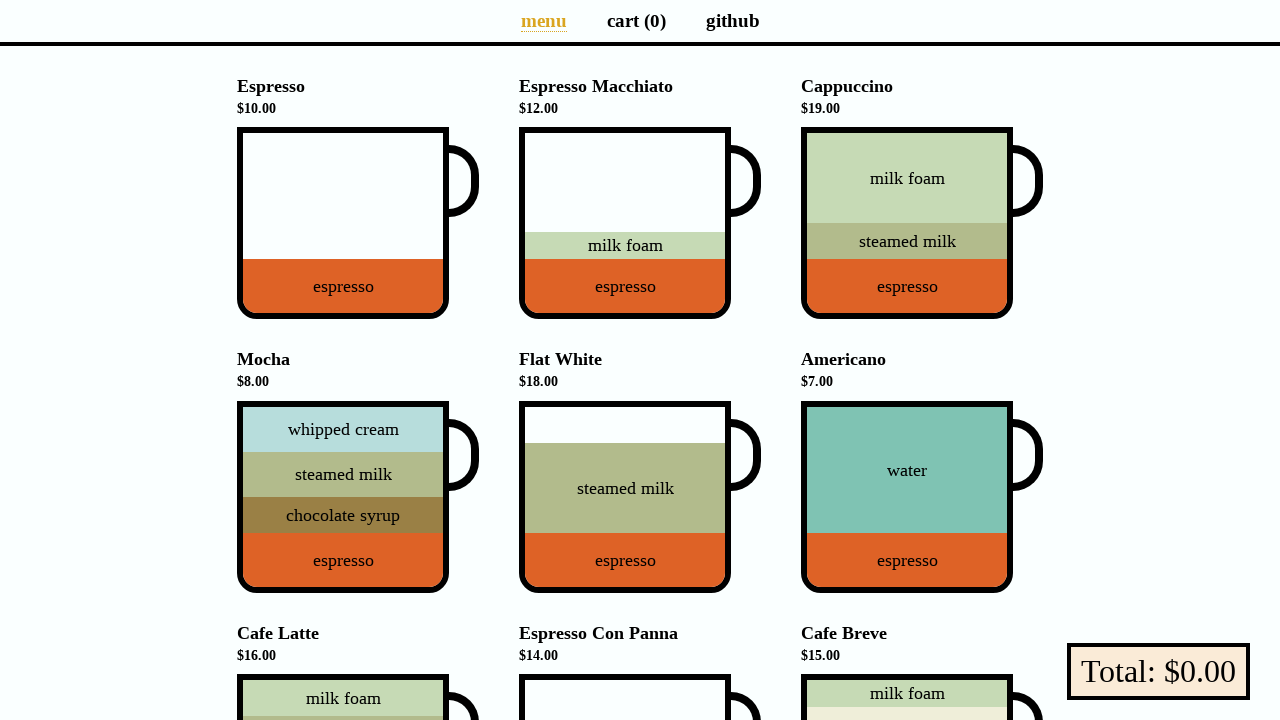

Located all menu entries
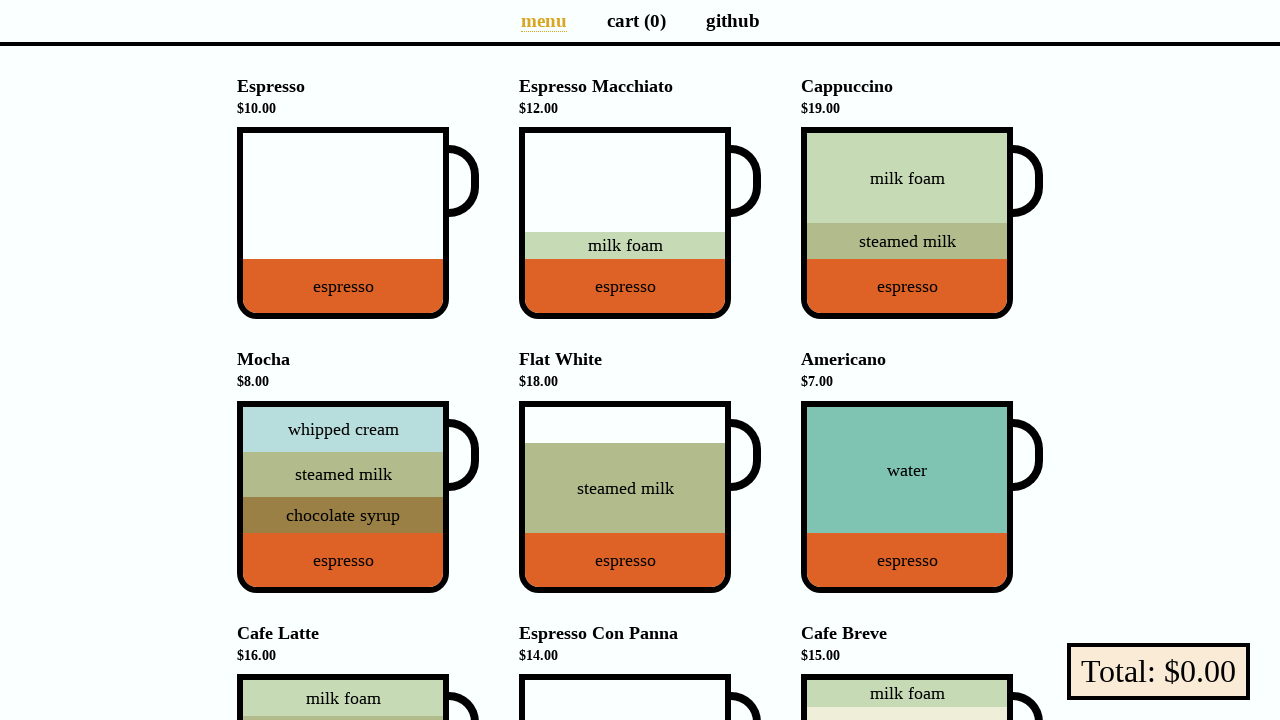

Clicked cup 1 to add to cart at (358, 223) on li[data-v-a9662a08] >> nth=0 >> div div.cup
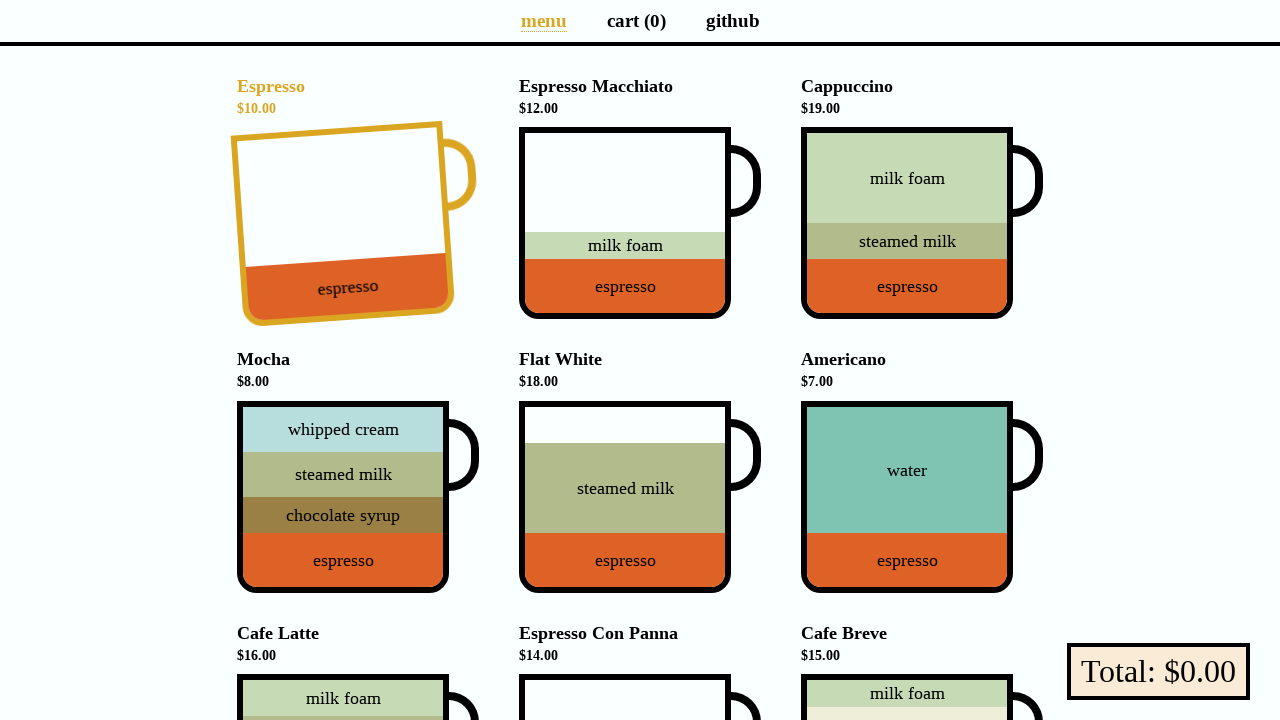

Clicked cup 2 to add to cart at (640, 223) on li[data-v-a9662a08] >> nth=1 >> div div.cup
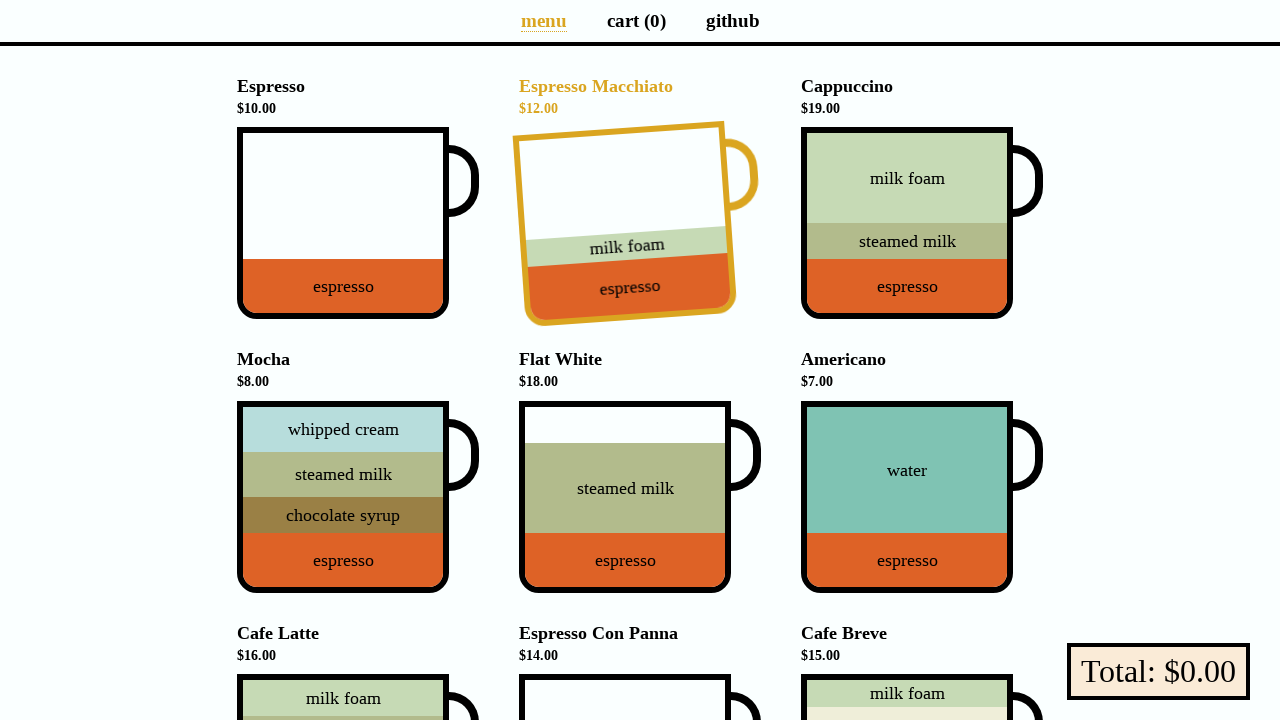

Clicked cup 3 to add to cart at (922, 223) on li[data-v-a9662a08] >> nth=2 >> div div.cup
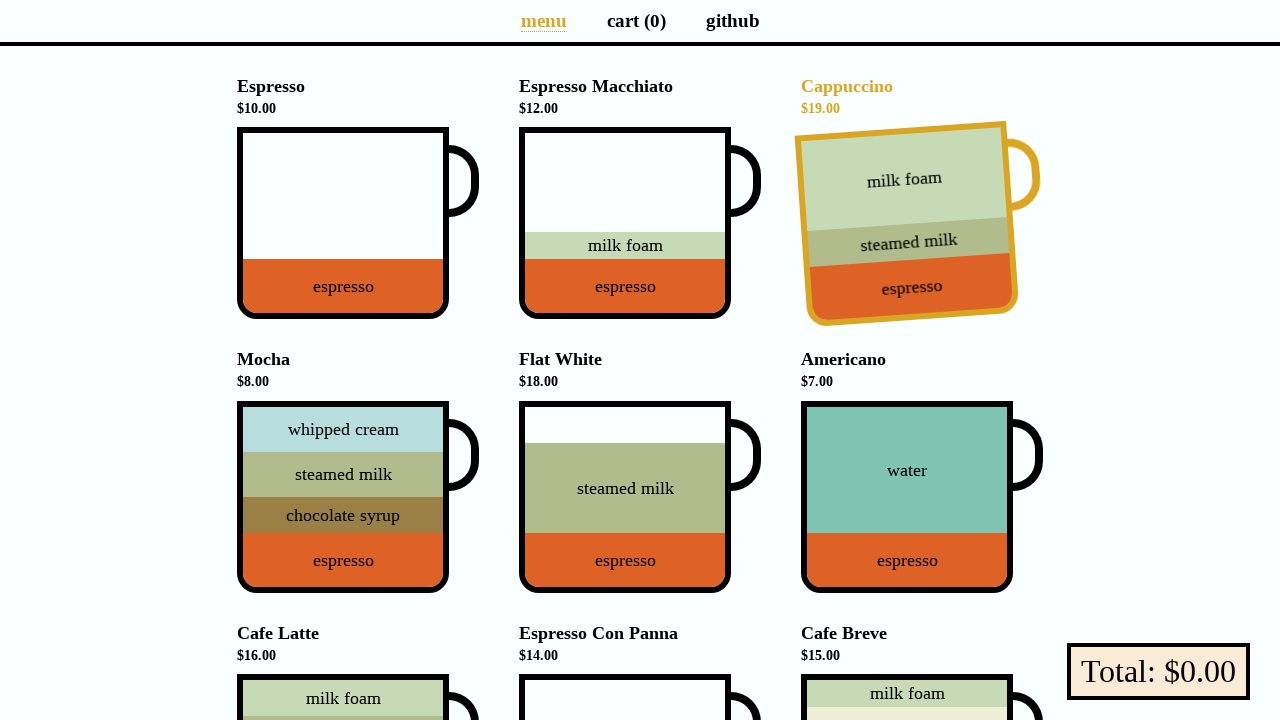

Clicked cup 4 to add to cart at (358, 497) on li[data-v-a9662a08] >> nth=3 >> div div.cup
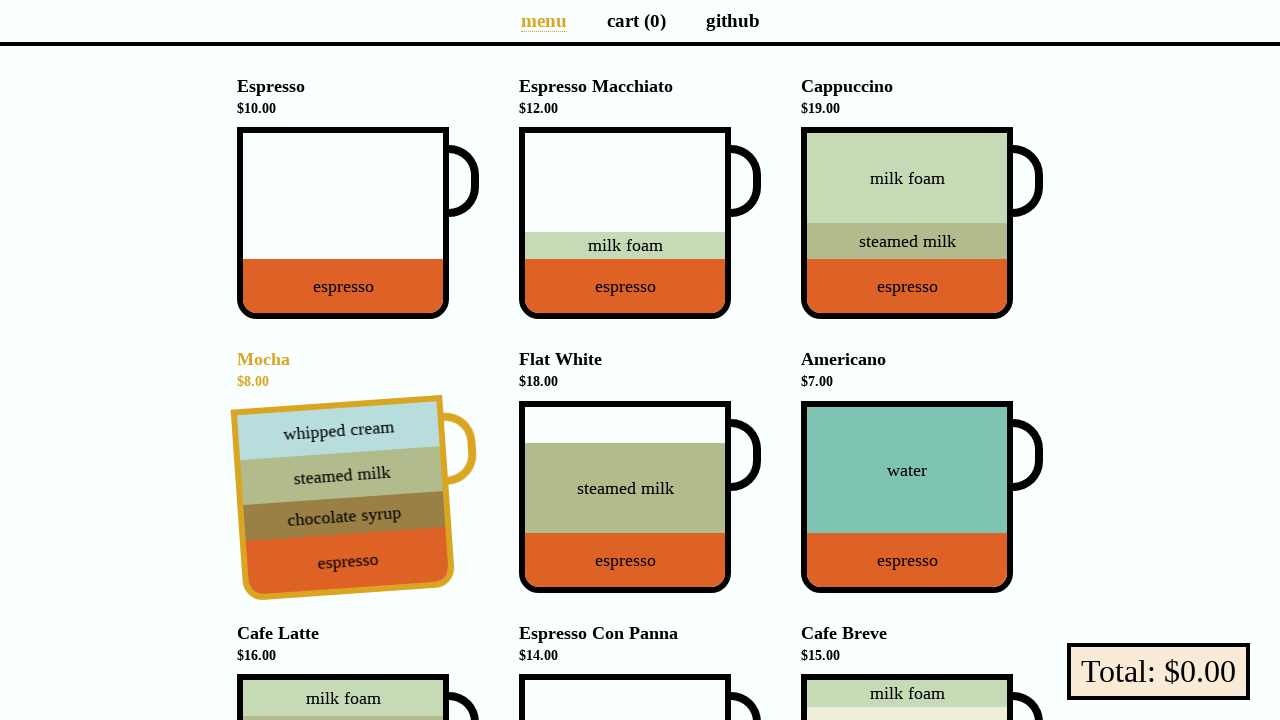

Clicked cup 5 to add to cart at (640, 497) on li[data-v-a9662a08] >> nth=4 >> div div.cup
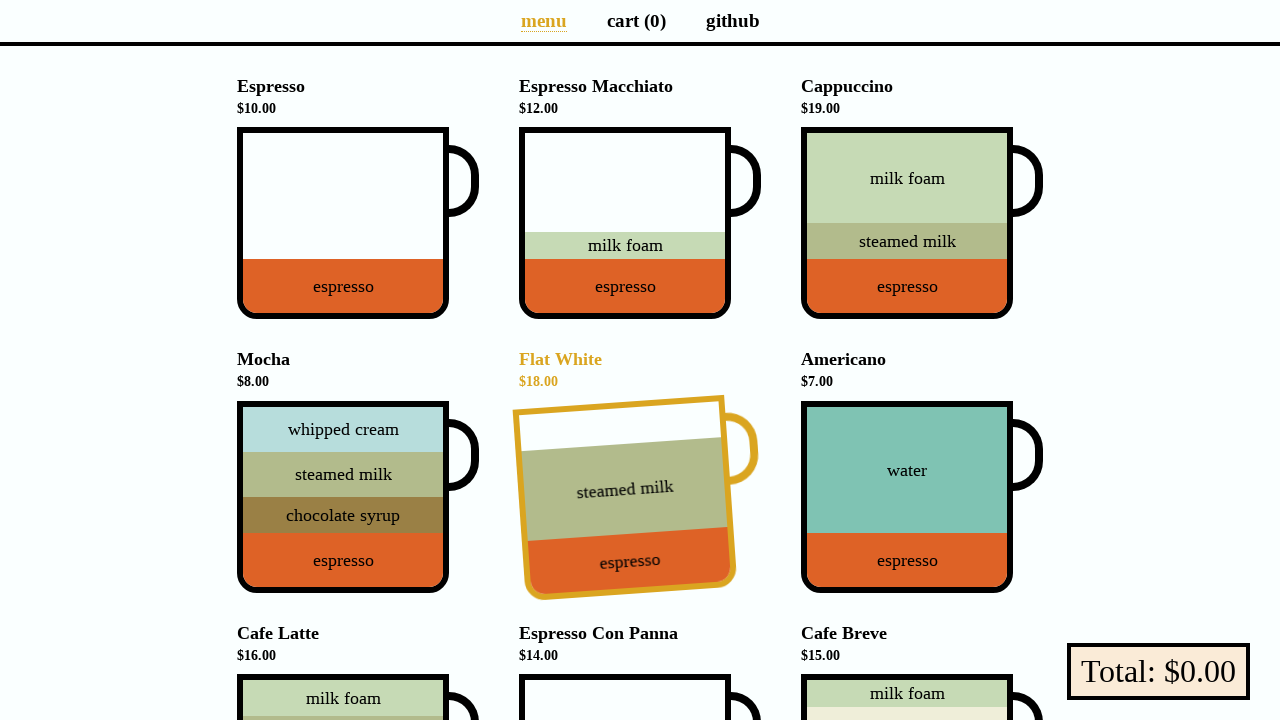

Clicked cup 6 to add to cart at (922, 497) on li[data-v-a9662a08] >> nth=5 >> div div.cup
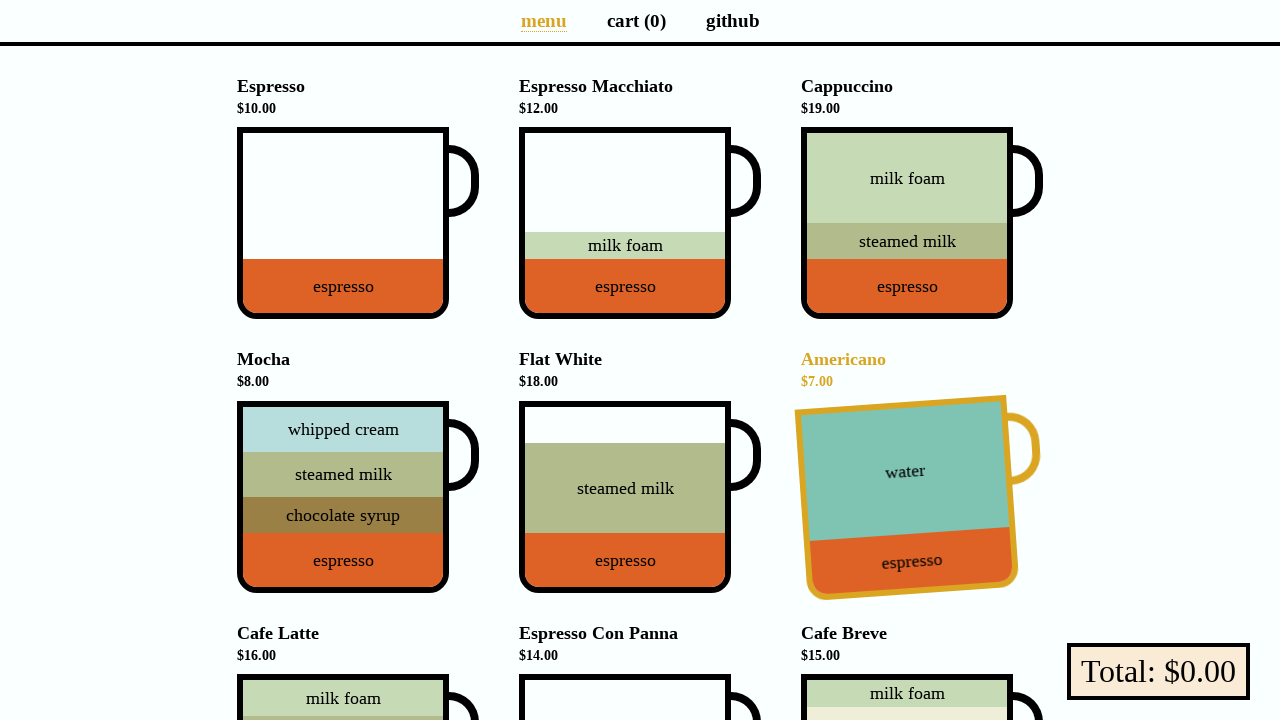

Clicked cup 7 to add to cart at (358, 624) on li[data-v-a9662a08] >> nth=6 >> div div.cup
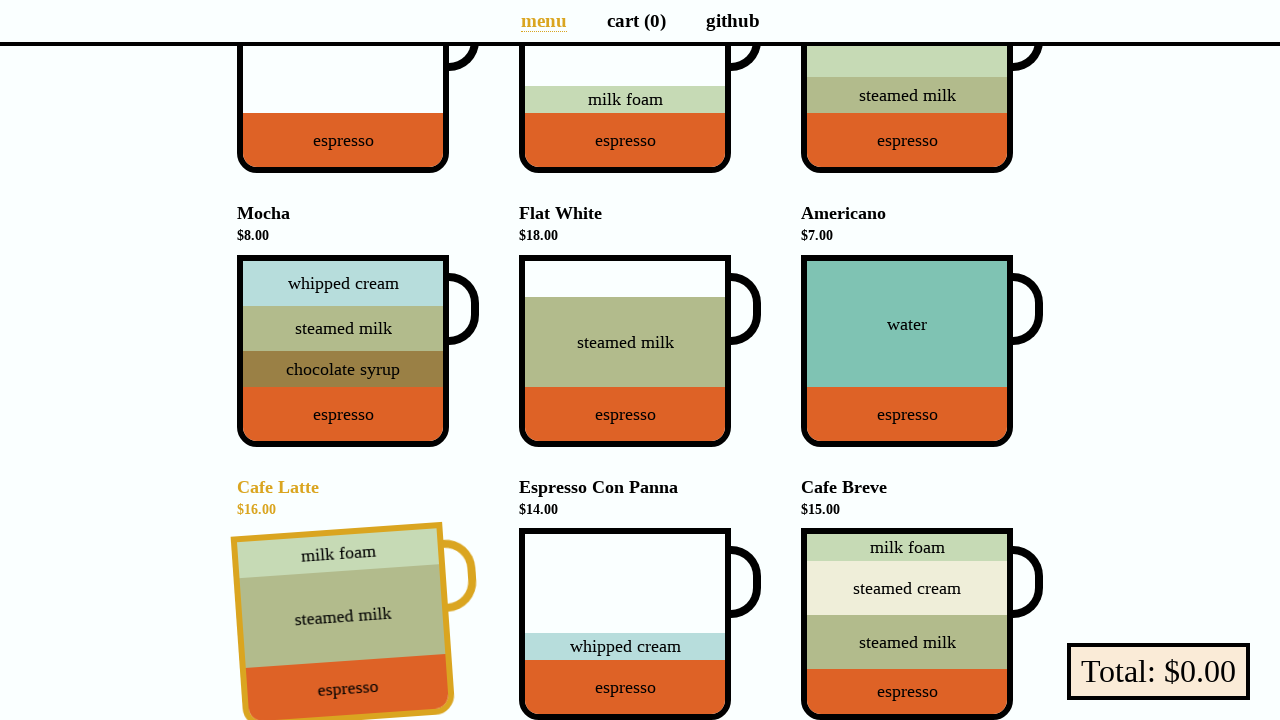

Clicked cup 8 to add to cart at (640, 624) on li[data-v-a9662a08] >> nth=7 >> div div.cup
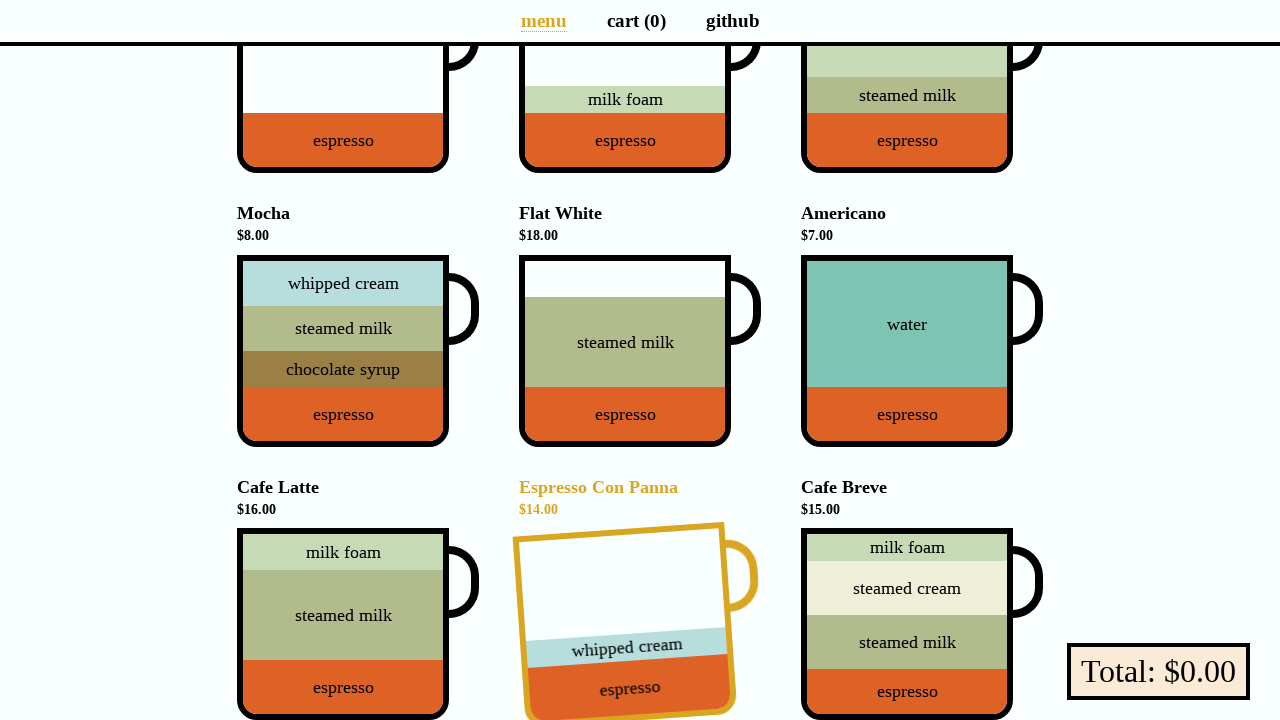

Clicked cup 9 to add to cart at (922, 624) on li[data-v-a9662a08] >> nth=8 >> div div.cup
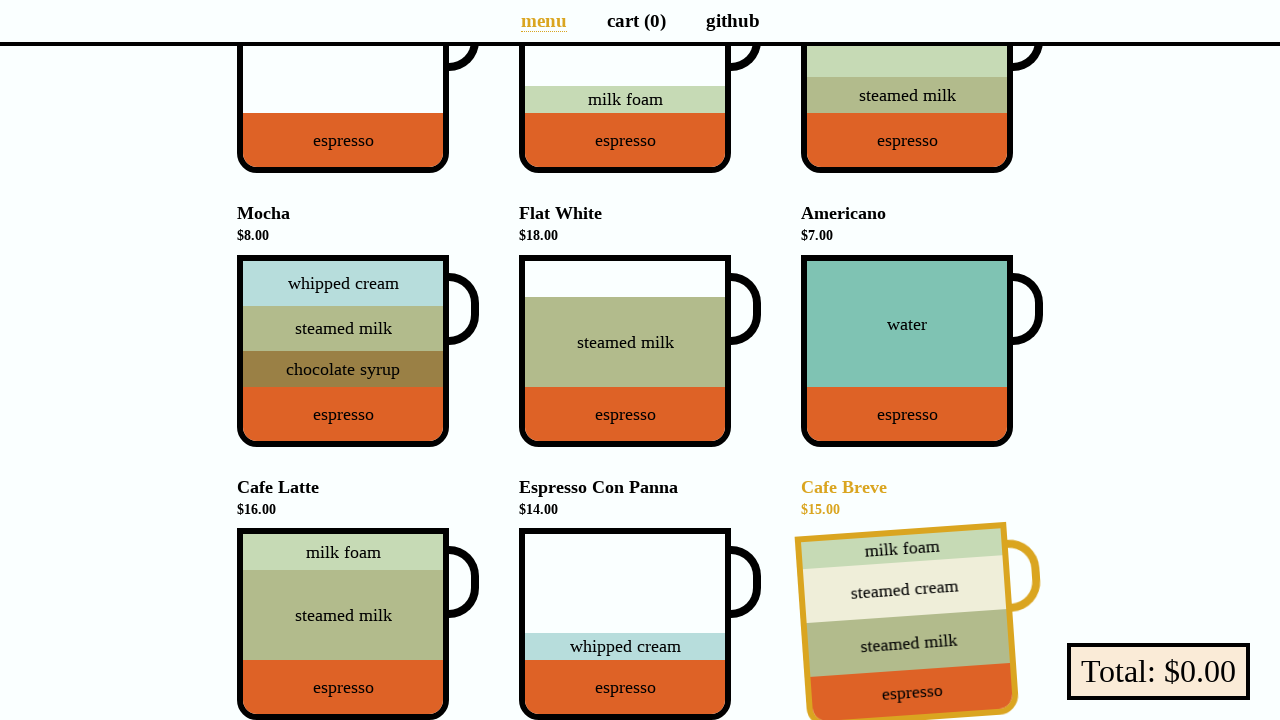

Hovered over pay button to reveal cart preview at (1158, 672) on button.pay
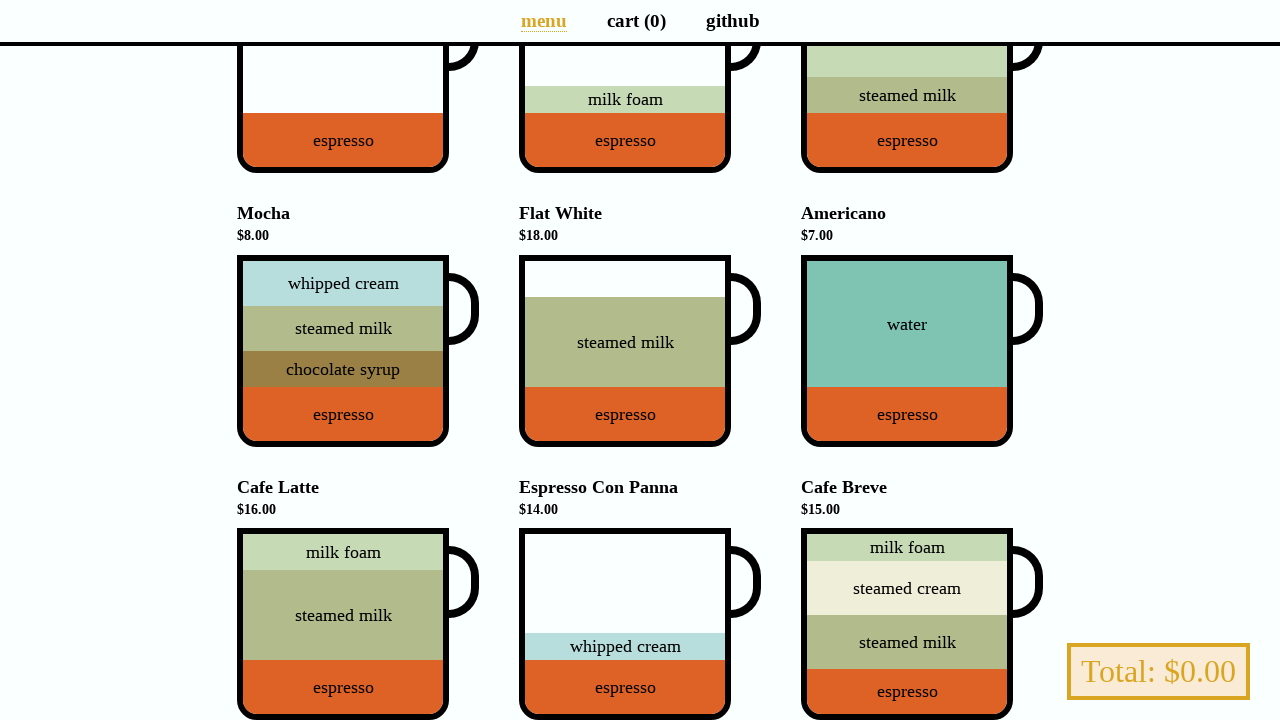

Located all cart preview entries
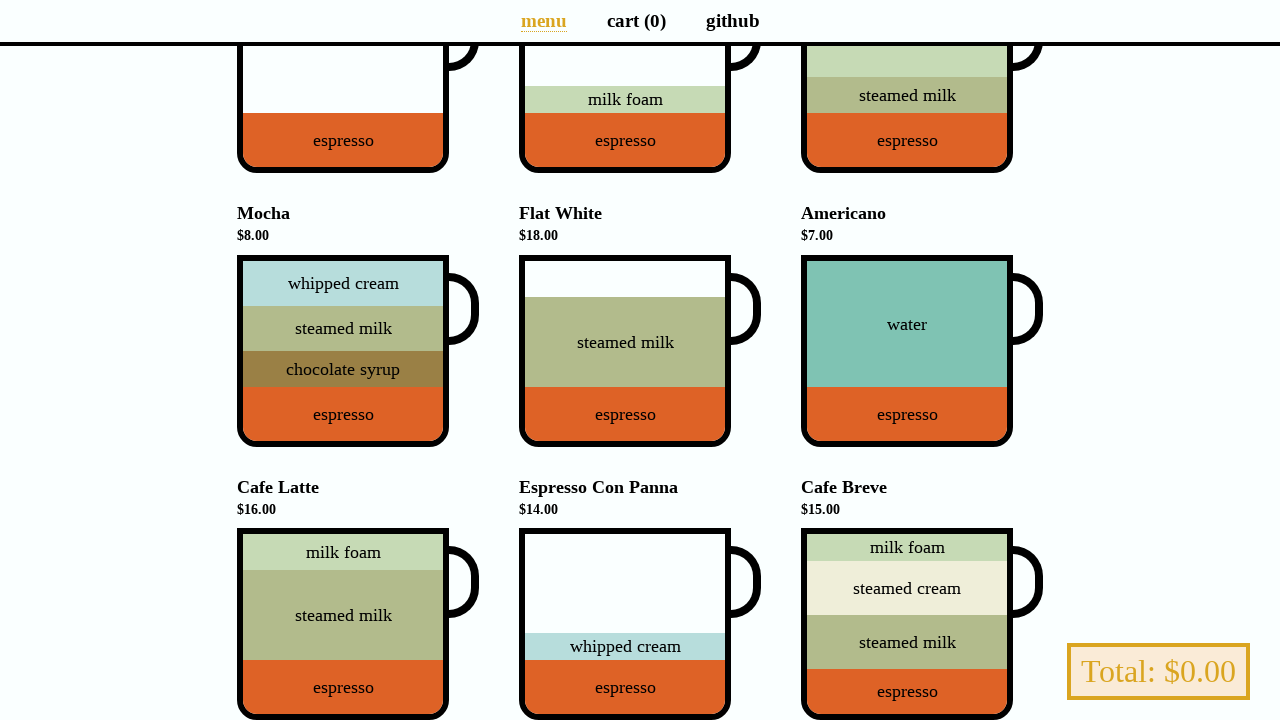

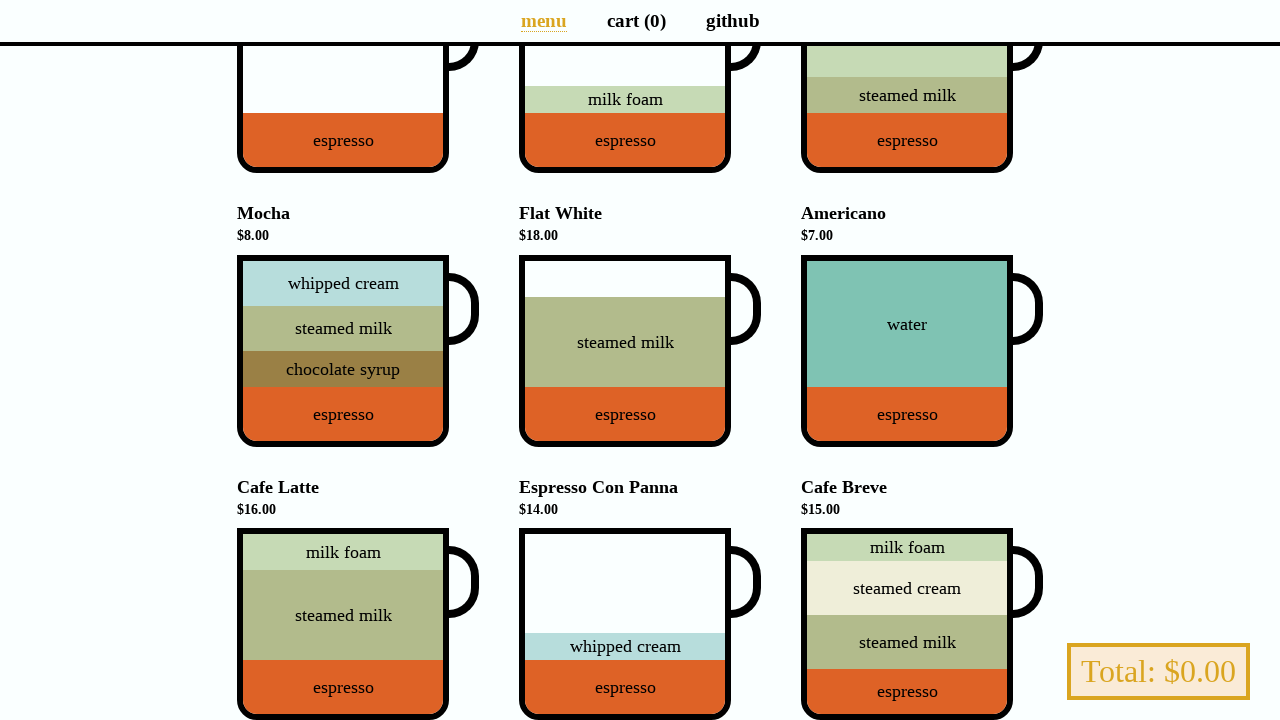